Runs the JetStream browser benchmark by starting the test and waiting for the result summary score to appear

Starting URL: https://browserbench.org/JetStream/

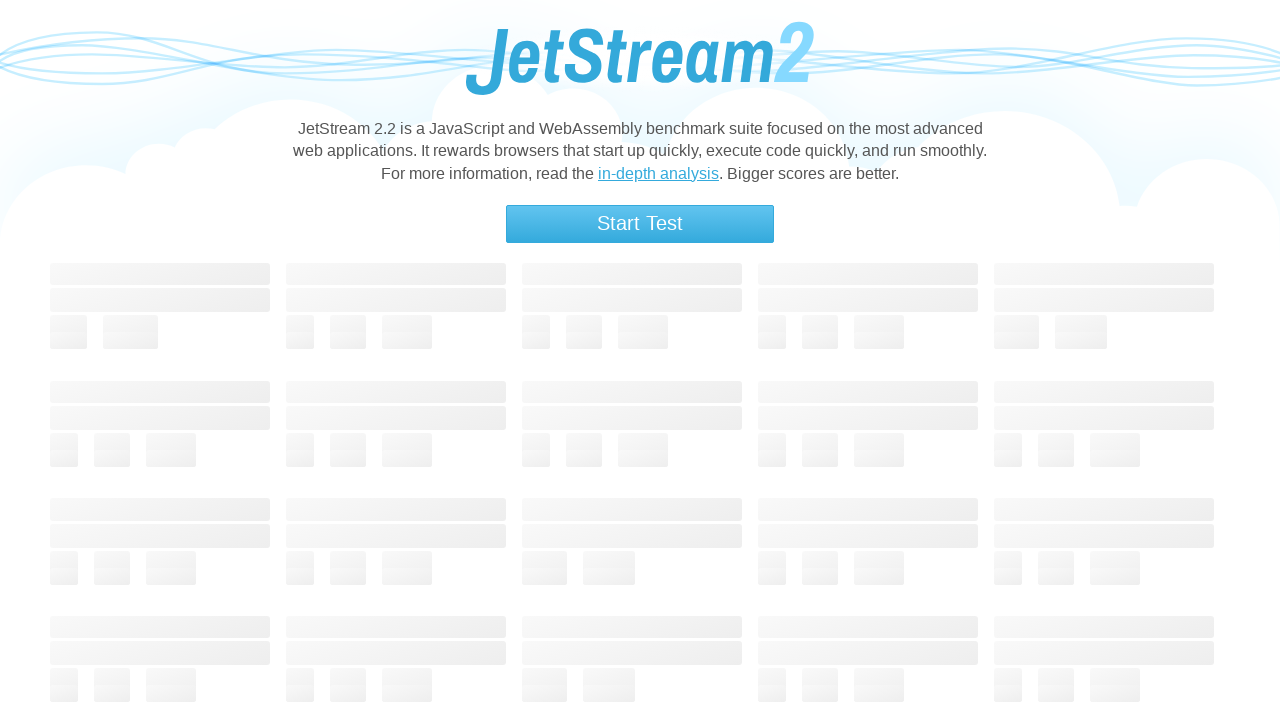

Page fully loaded with network idle state
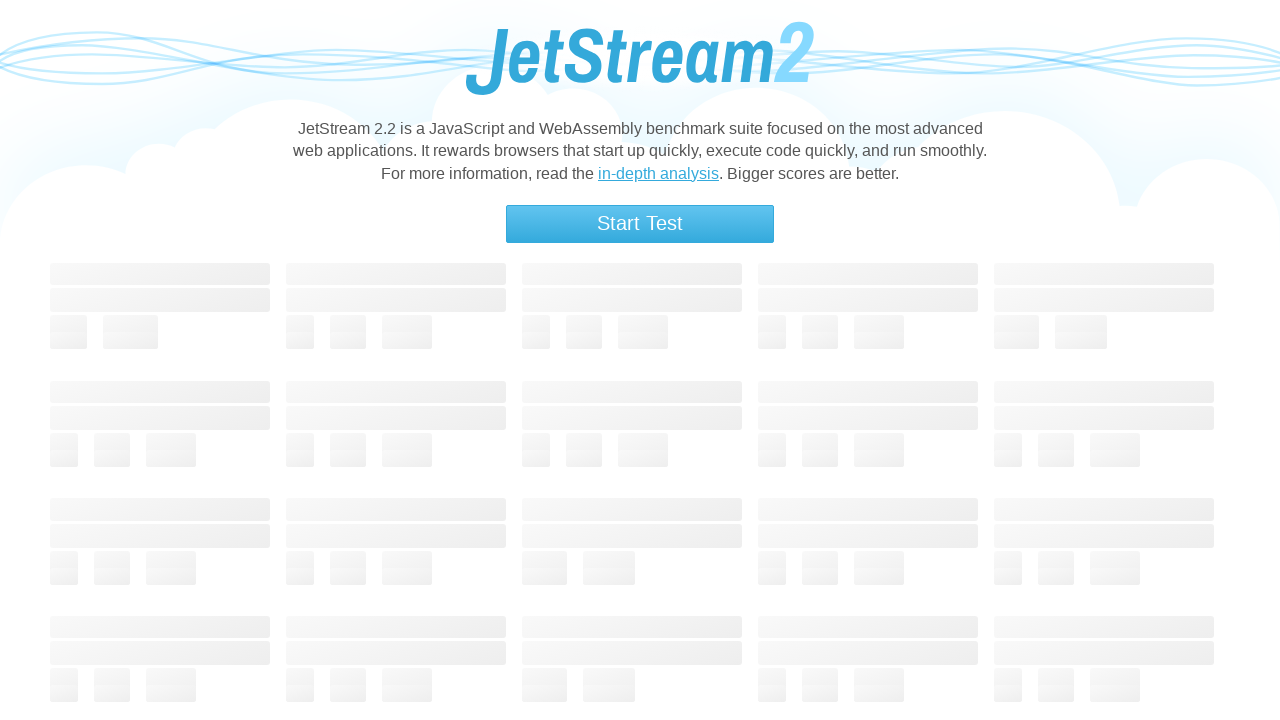

JetStream benchmark started
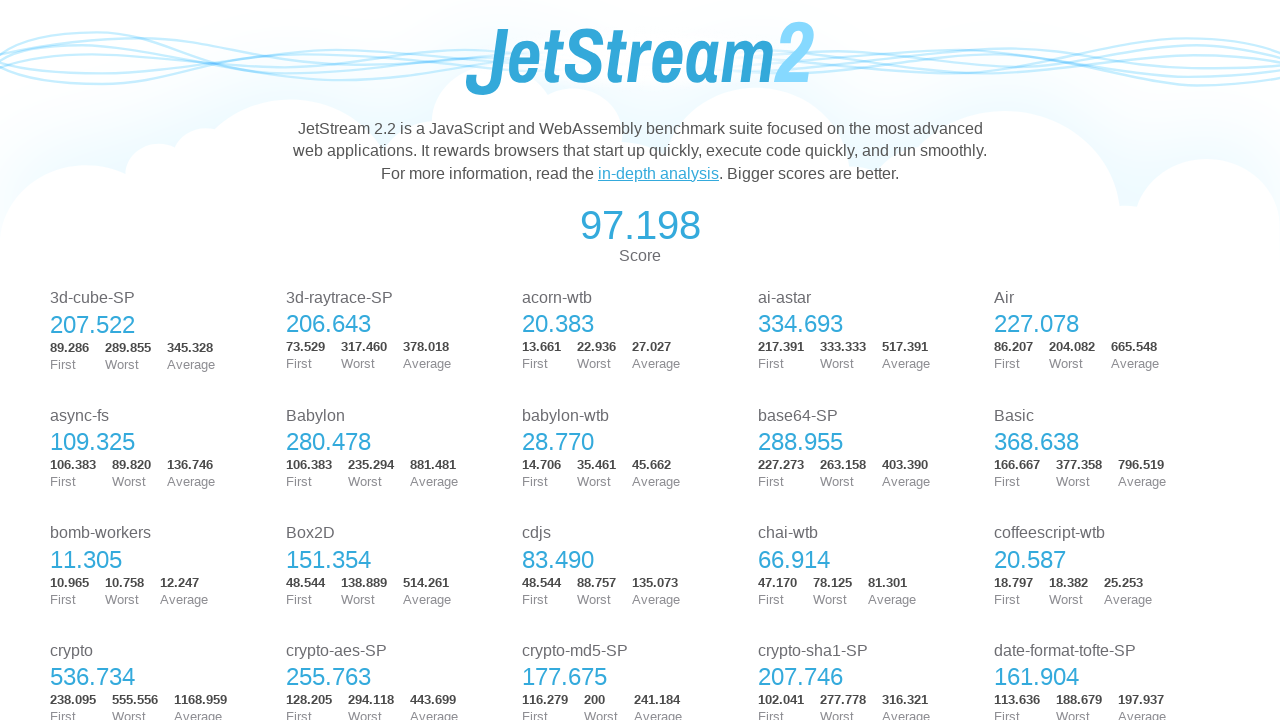

Benchmark completed and result summary score appeared
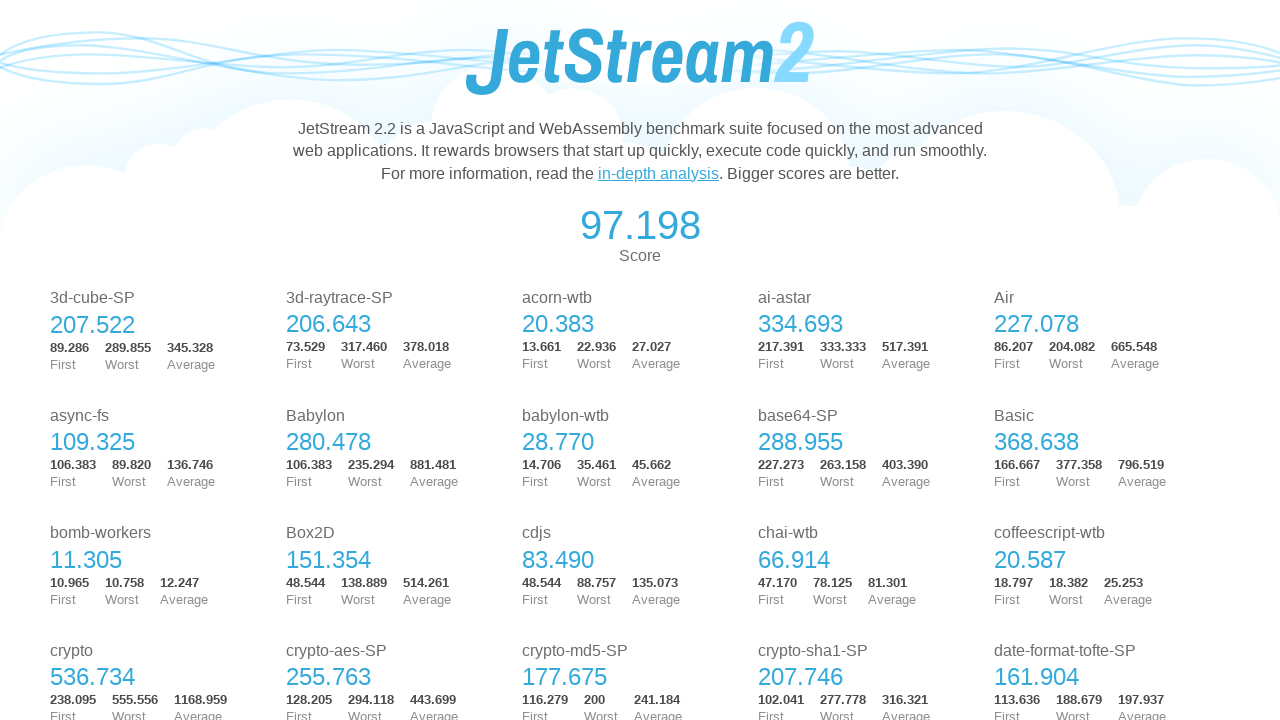

Score element verified and visible
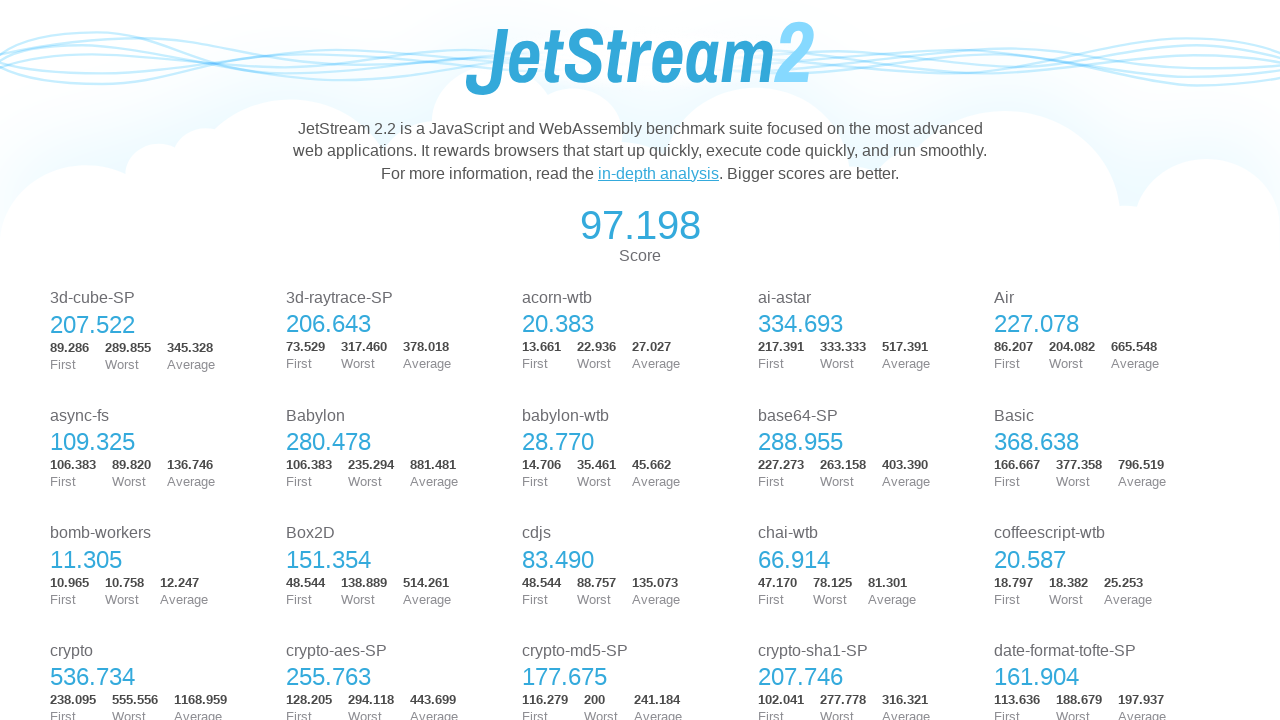

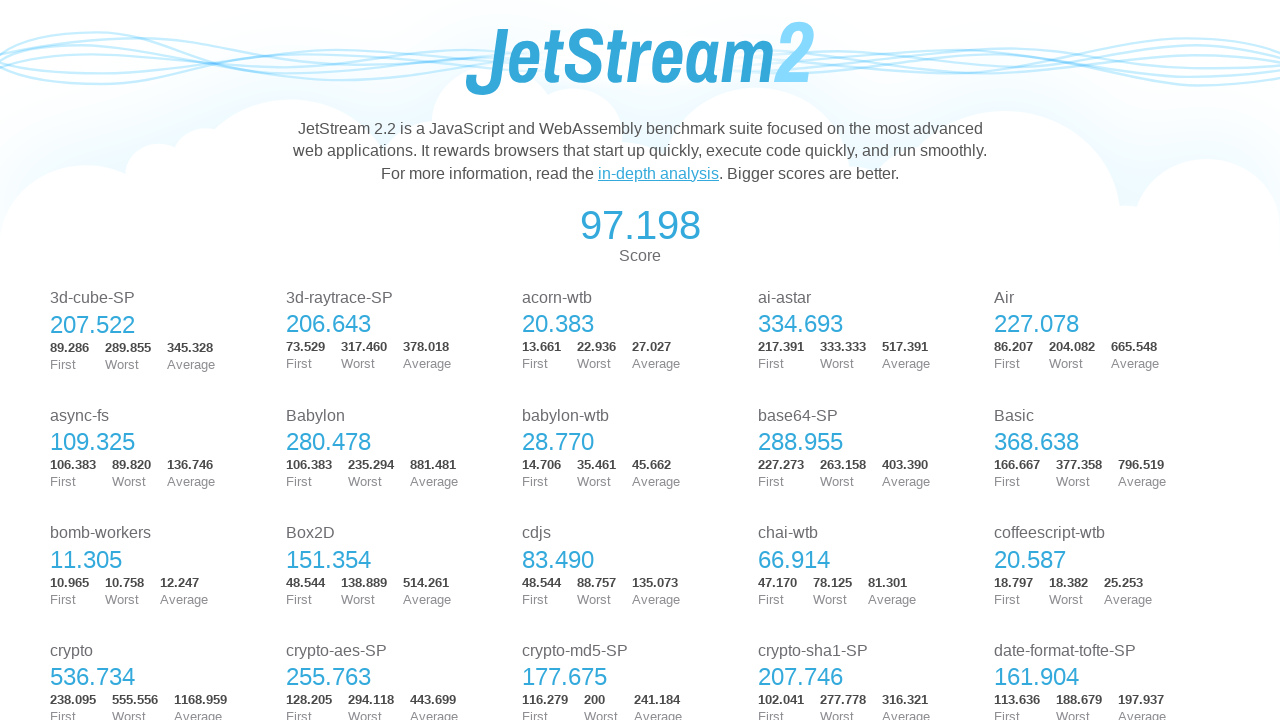